Tests keyboard navigation by pressing Page Down and Page Up keys to scroll the page

Starting URL: https://www.goibibo.com/

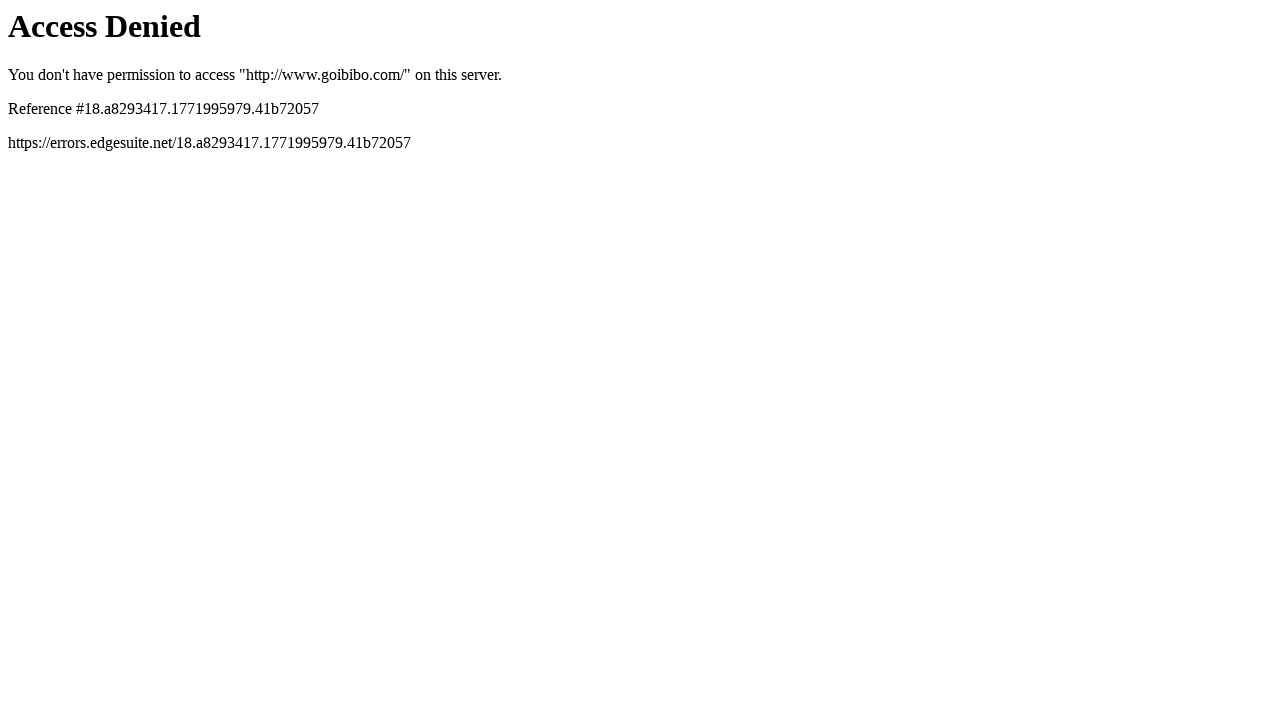

Navigated to https://www.goibibo.com/
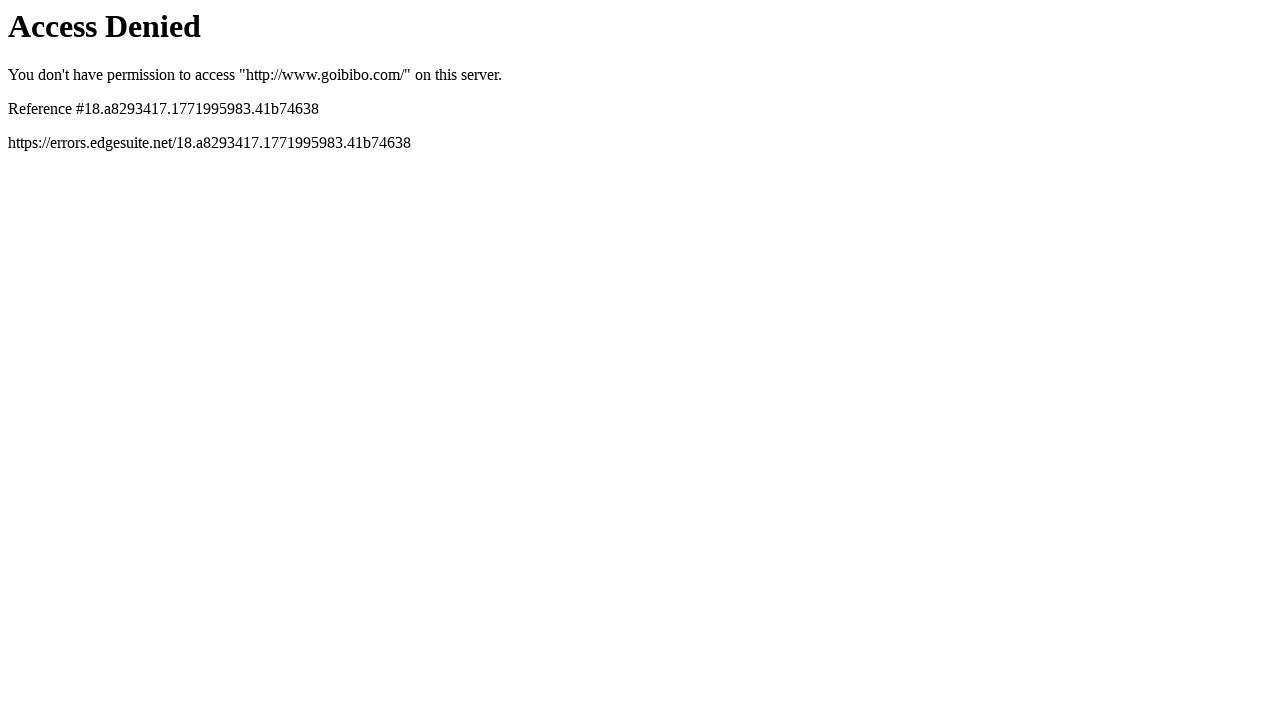

Pressed Page Down key to scroll page down
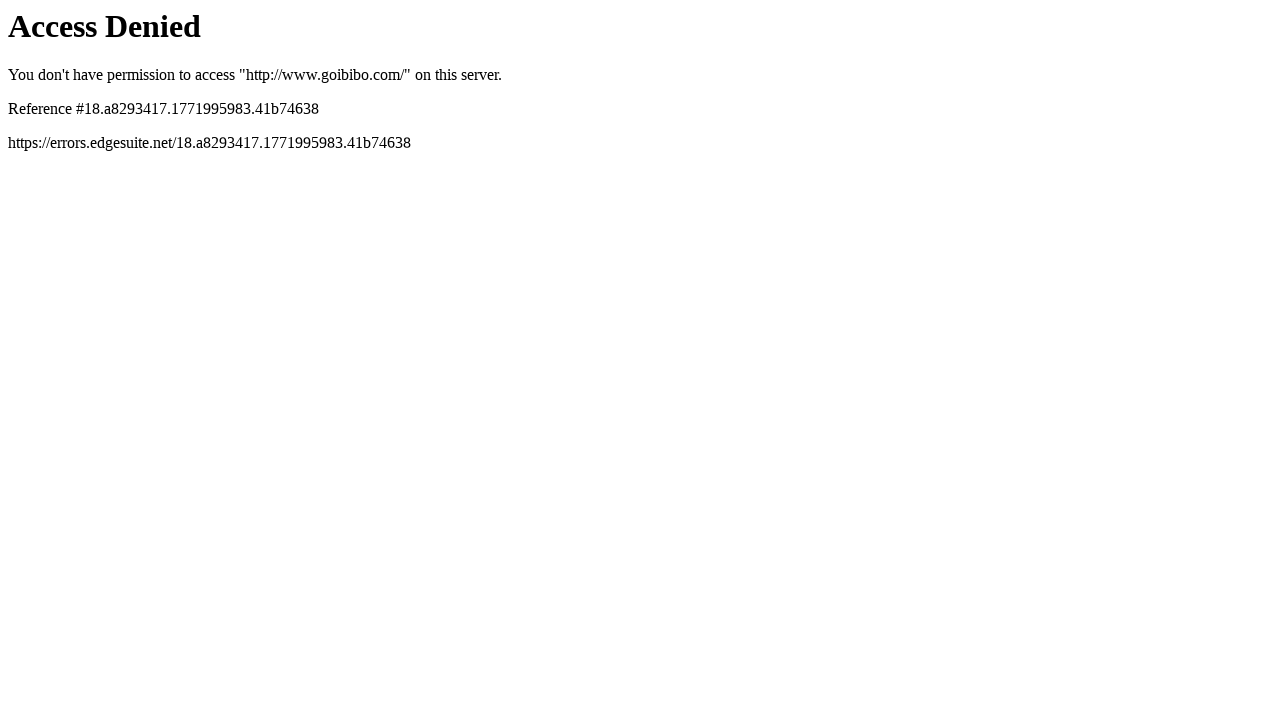

Pressed Page Up key to scroll page up
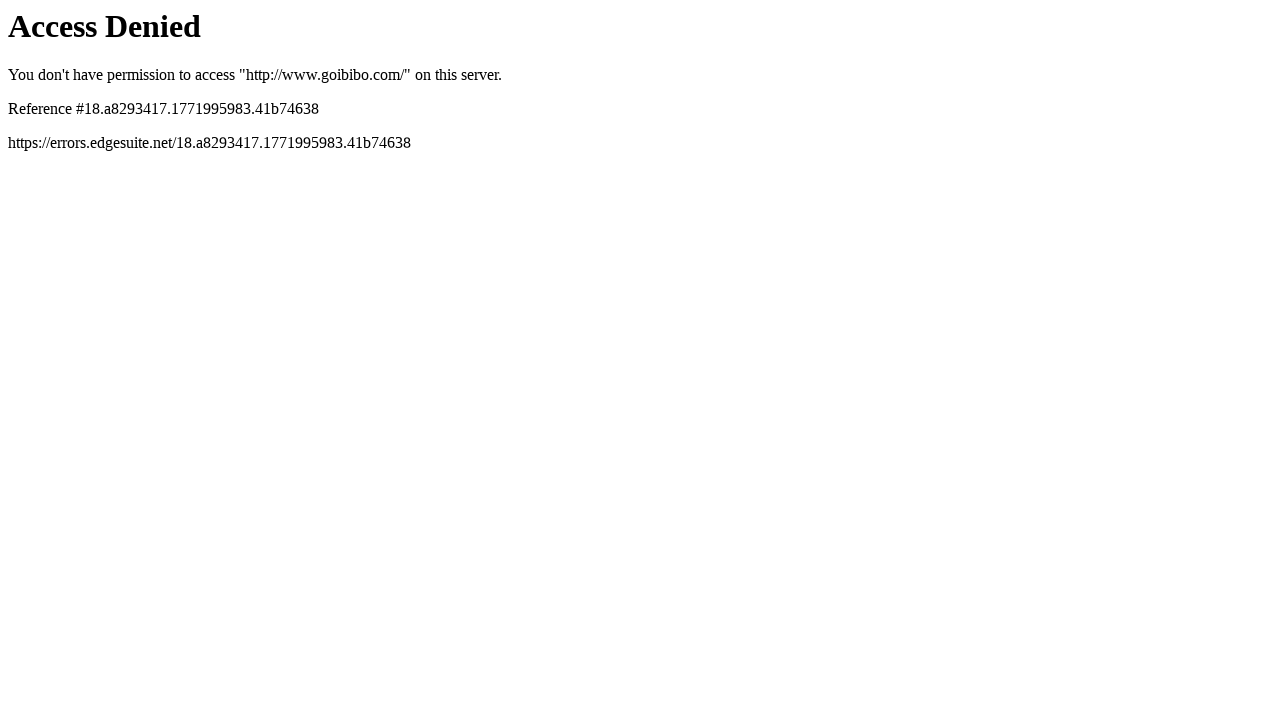

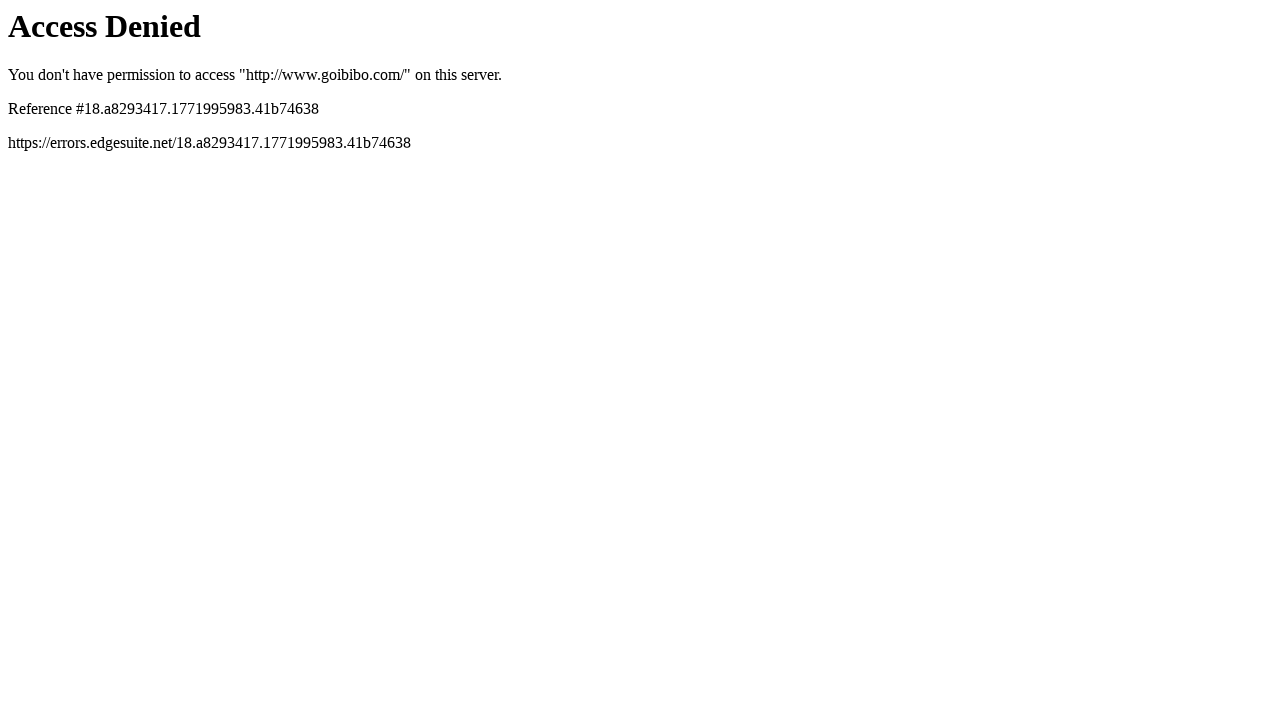